Tests an e-commerce flow by searching for products, adding them to cart, proceeding to checkout, and applying a promo code

Starting URL: https://rahulshettyacademy.com/seleniumPractise/

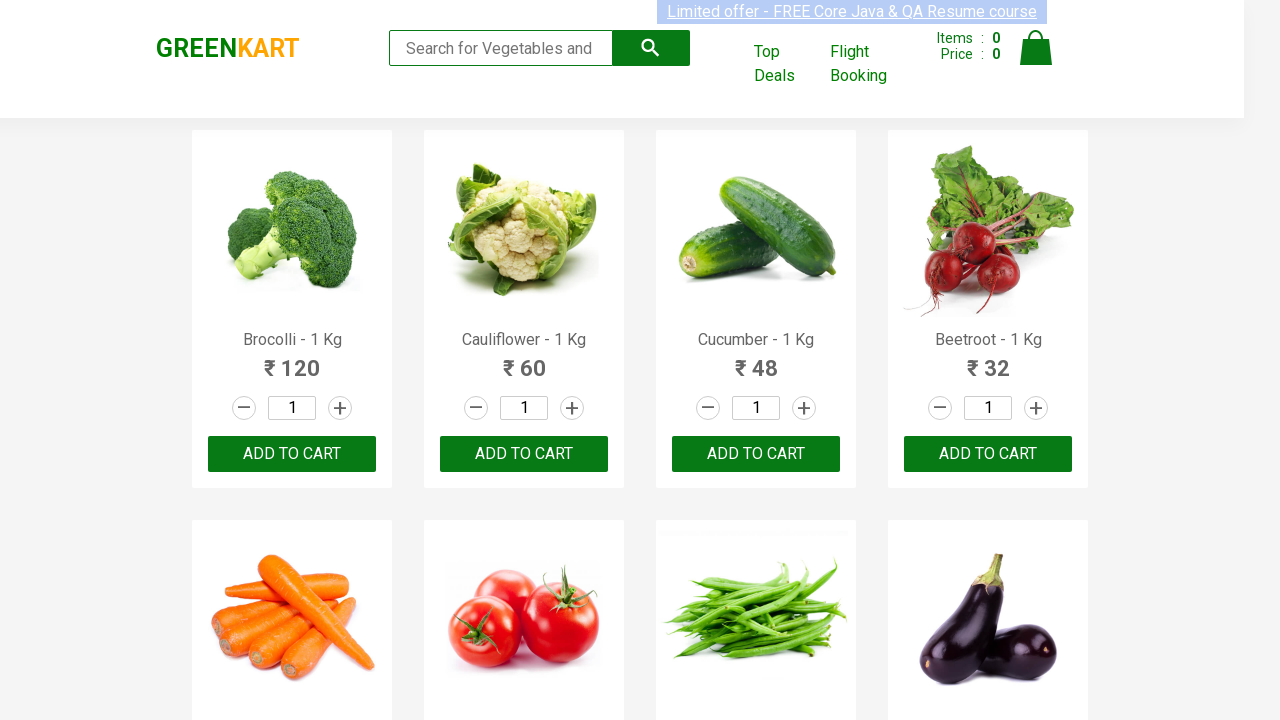

Filled search field with 'ber' to find products on input.search-keyword
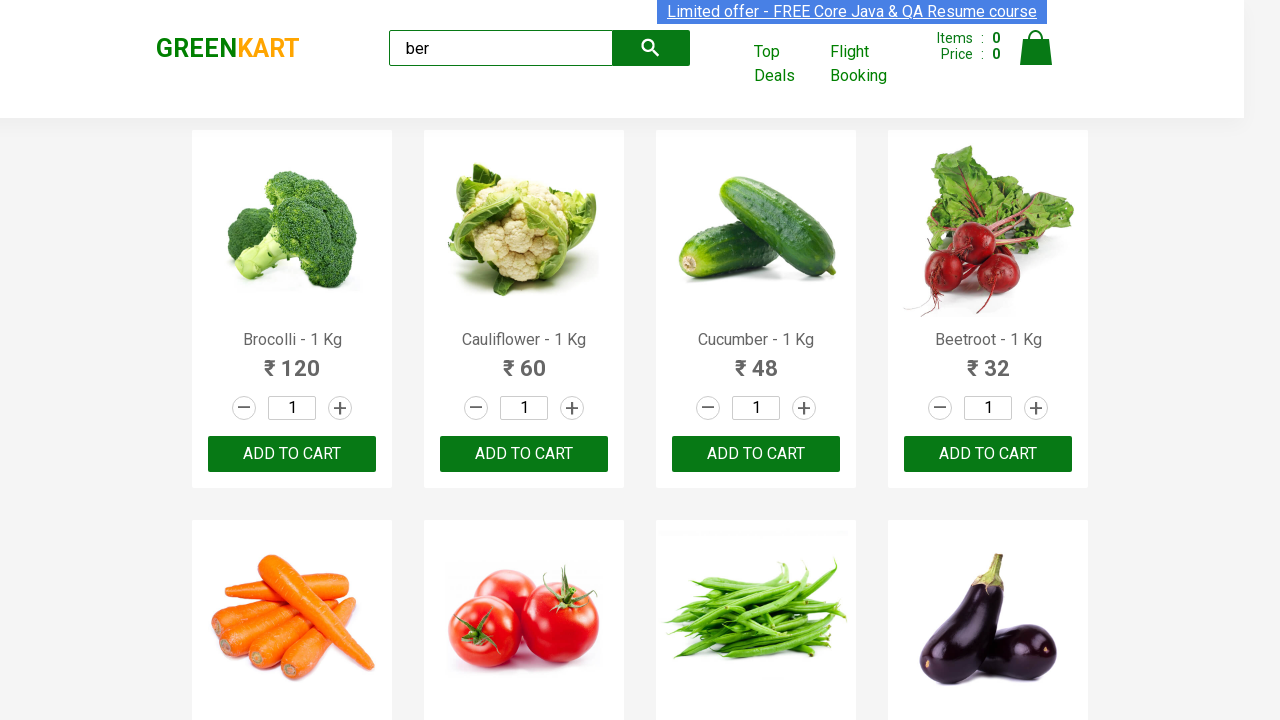

Waited 2 seconds for search results to load
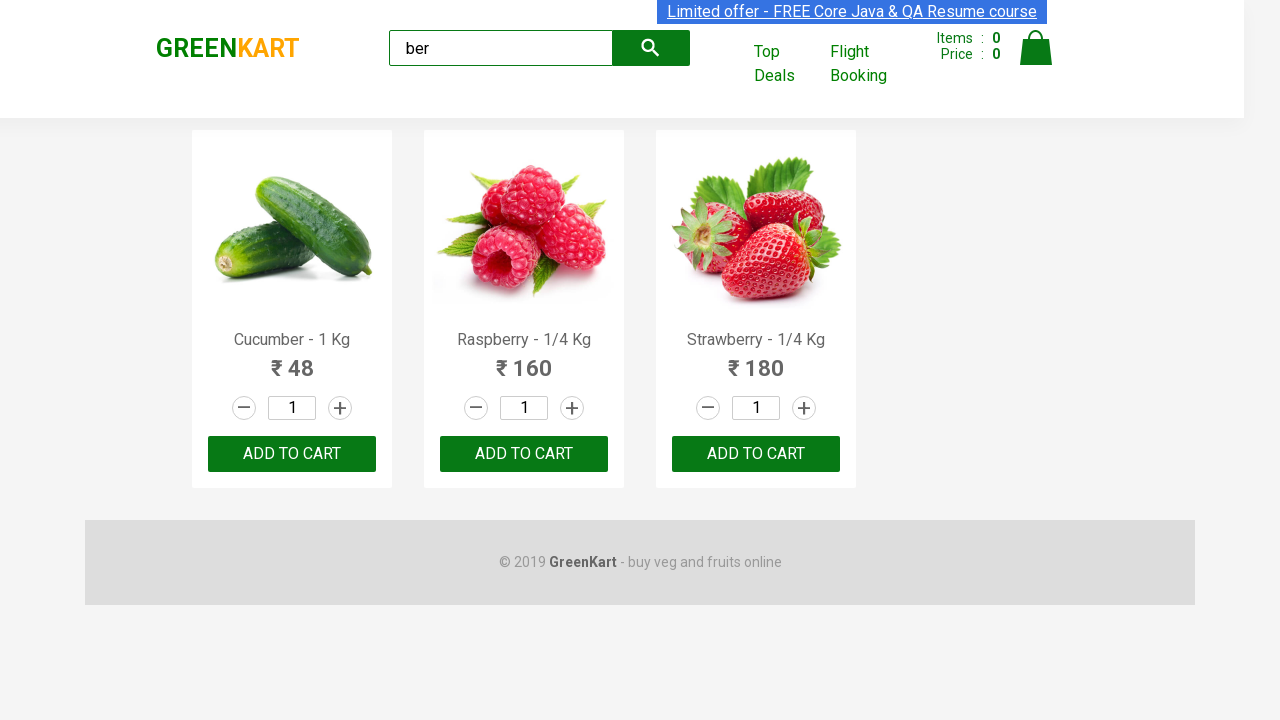

Clicked 'Add to Cart' button for a product at (292, 454) on xpath=//div[@class='product-action']/button >> nth=0
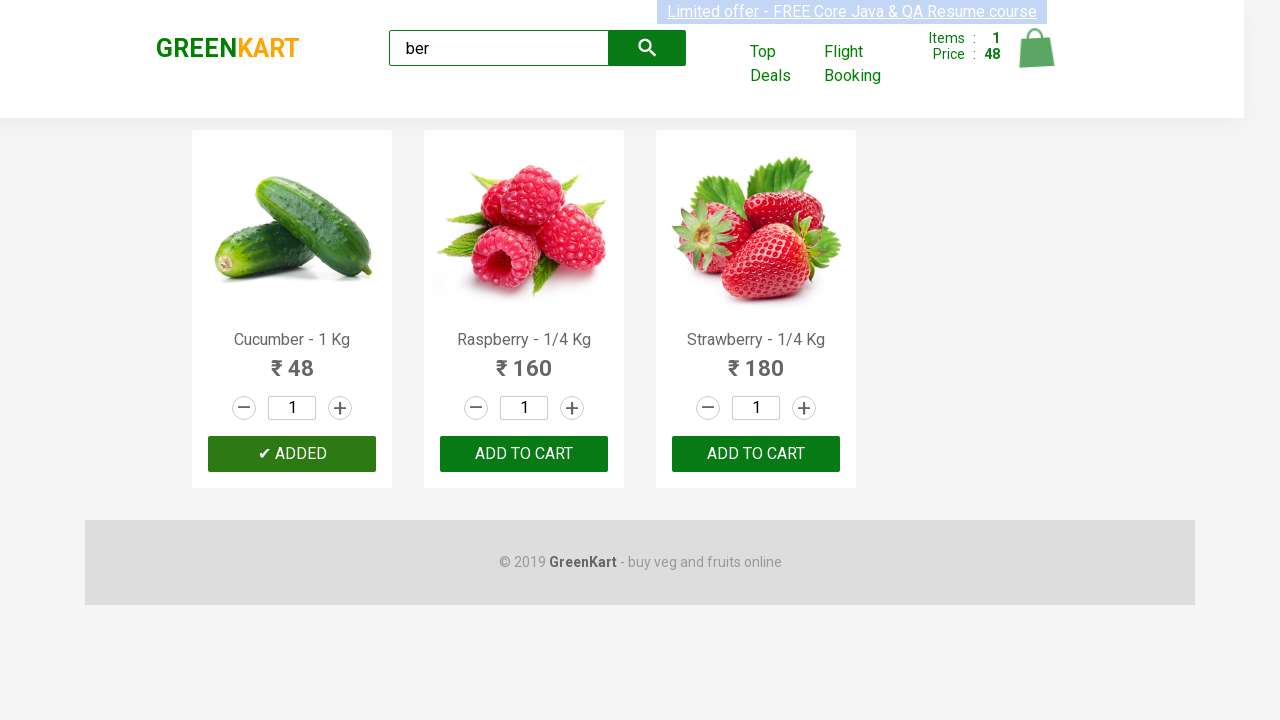

Clicked 'Add to Cart' button for a product at (524, 454) on xpath=//div[@class='product-action']/button >> nth=1
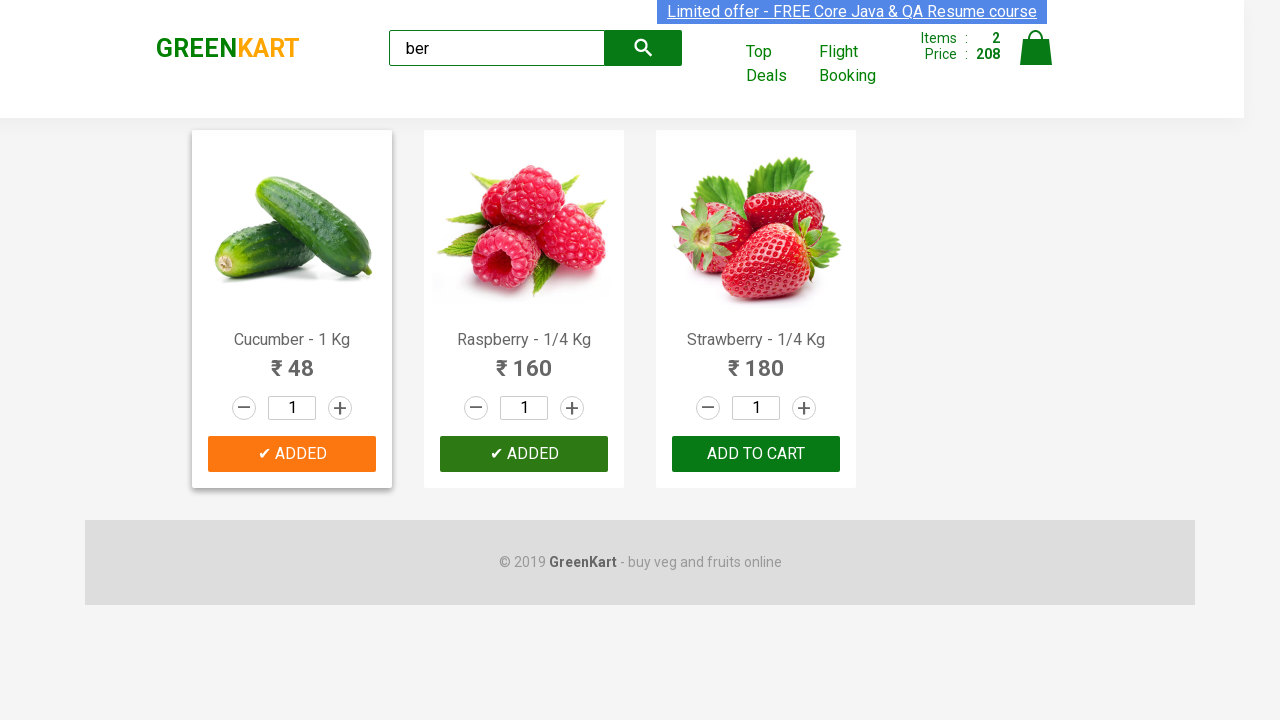

Clicked 'Add to Cart' button for a product at (756, 454) on xpath=//div[@class='product-action']/button >> nth=2
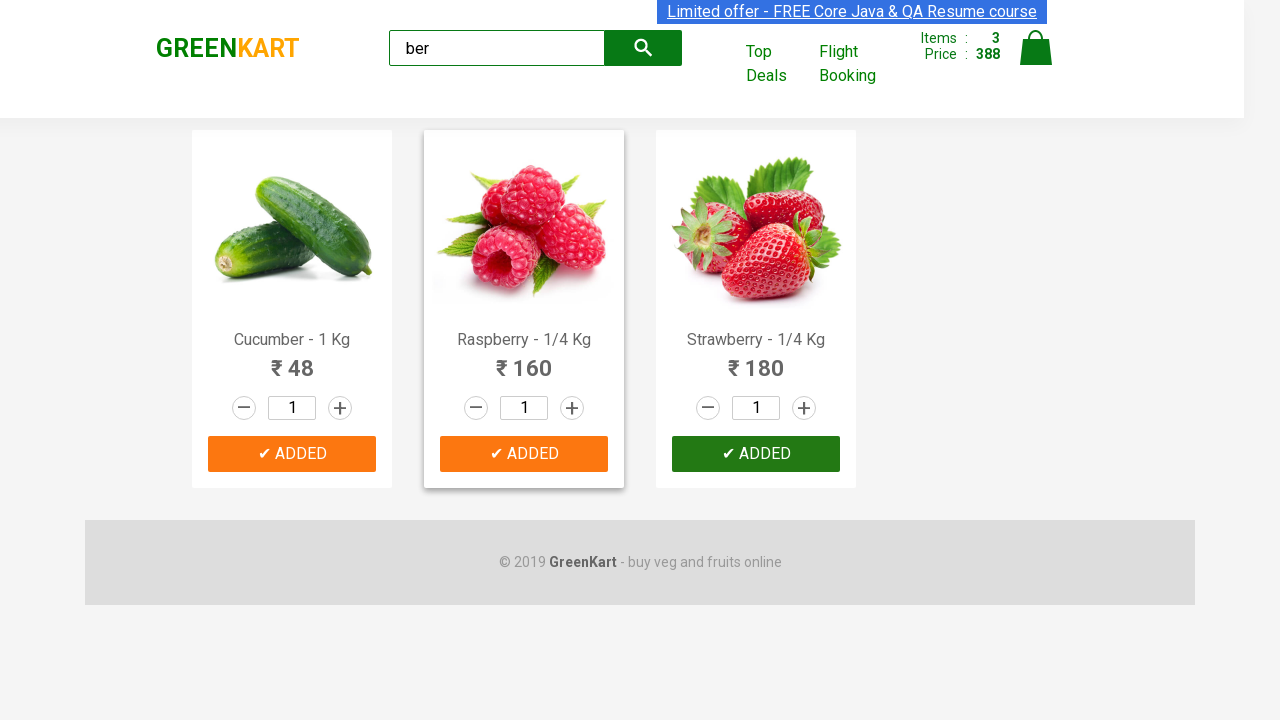

Clicked on cart icon to view cart at (1036, 48) on img[alt='Cart']
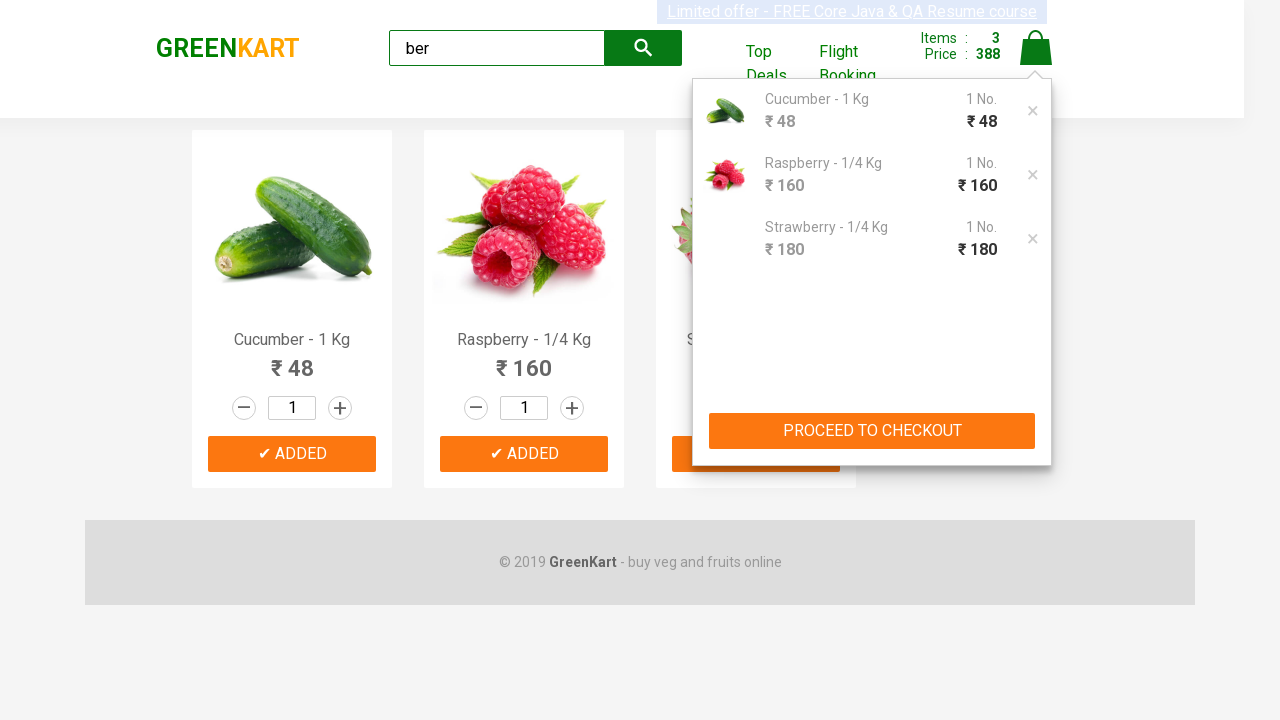

Clicked 'PROCEED TO CHECKOUT' button at (872, 431) on xpath=//button[text()='PROCEED TO CHECKOUT']
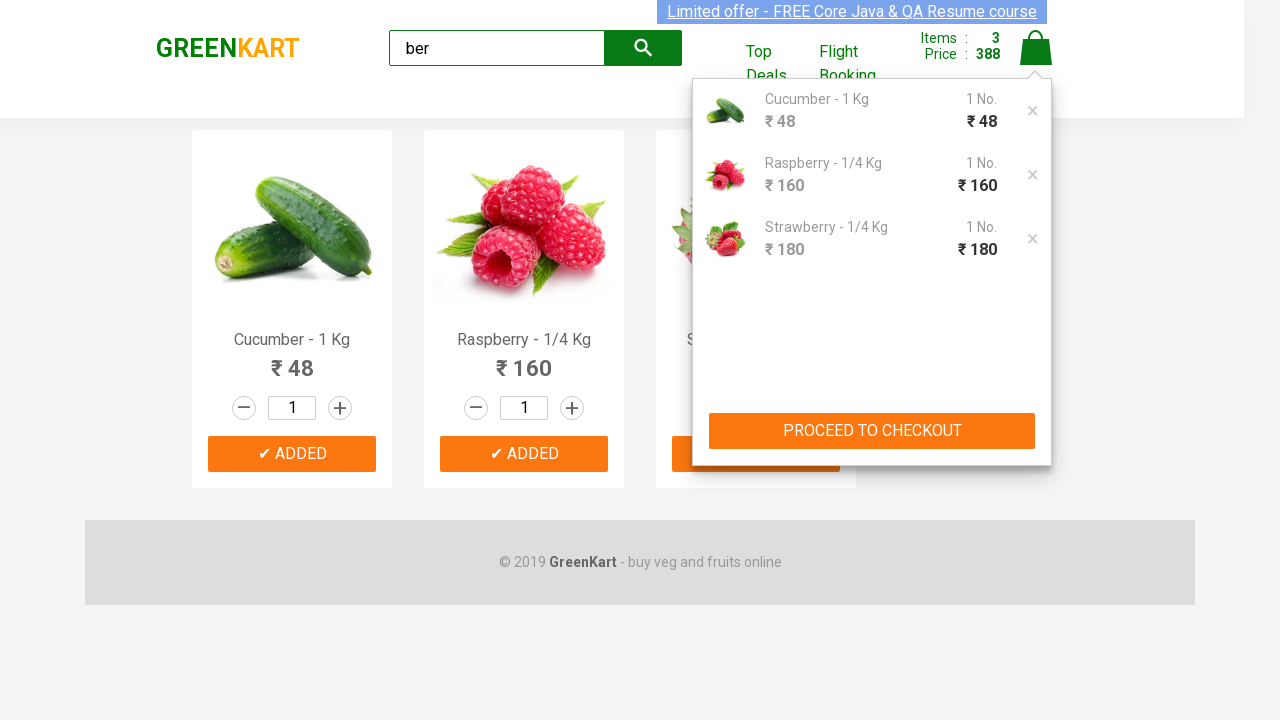

Promo code field loaded
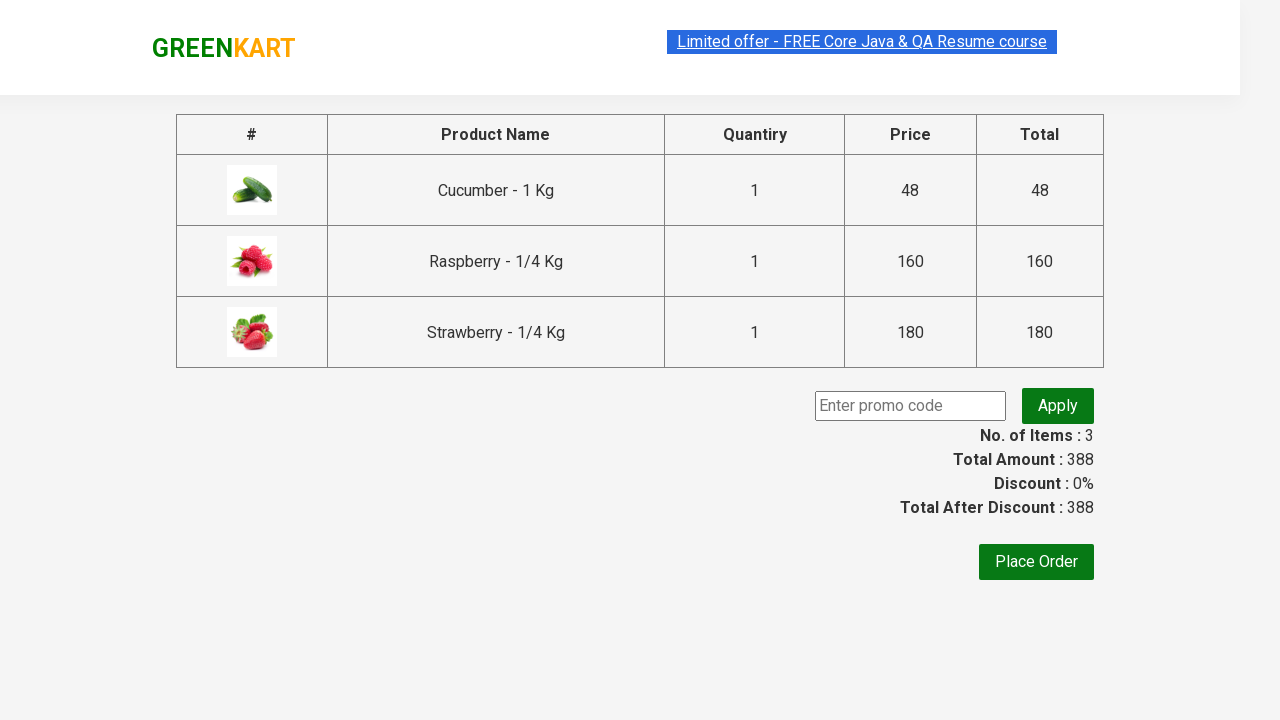

Entered promo code 'rahulshettyacademy' on .promoCode
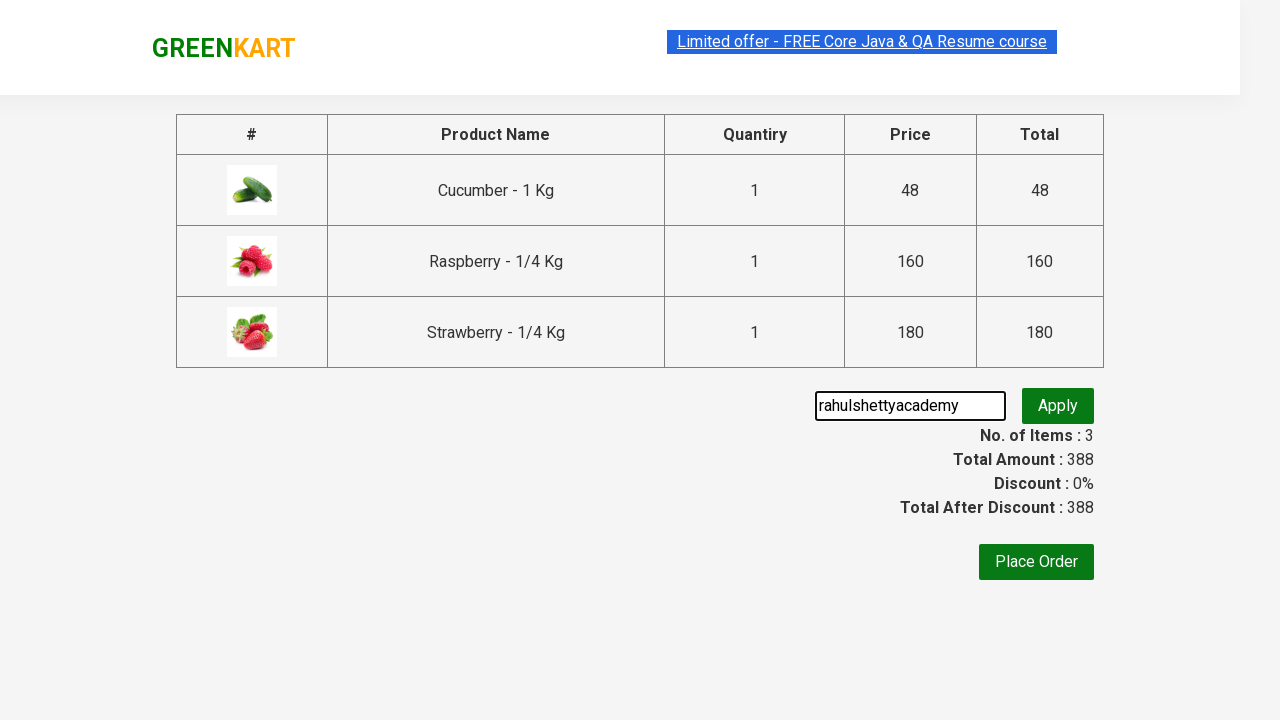

Clicked button to apply promo code at (1058, 406) on .promoBtn
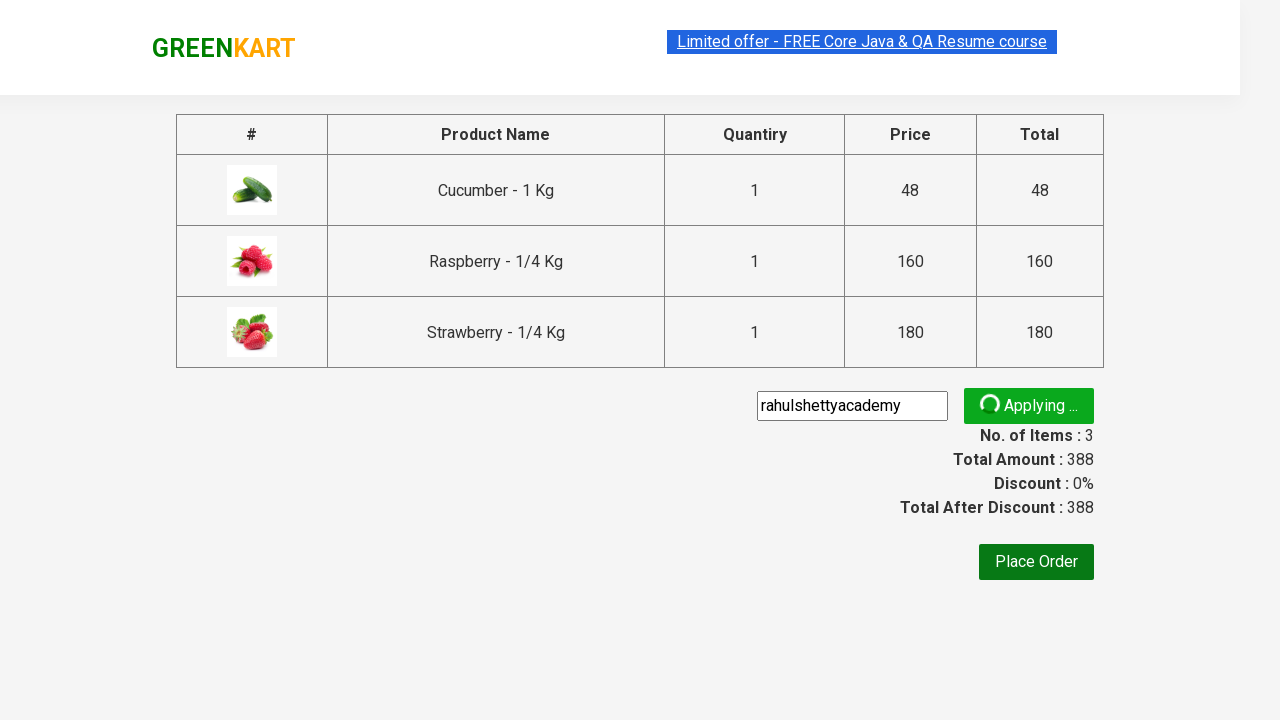

Promo code confirmation message appeared
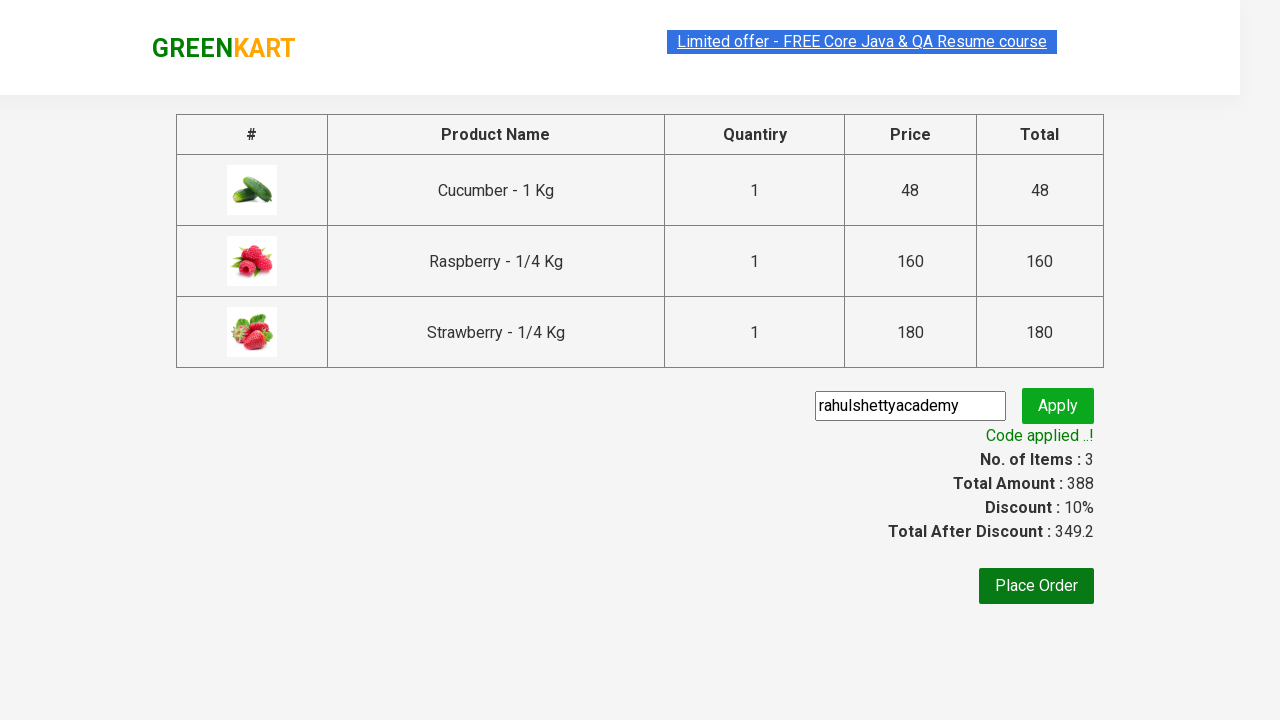

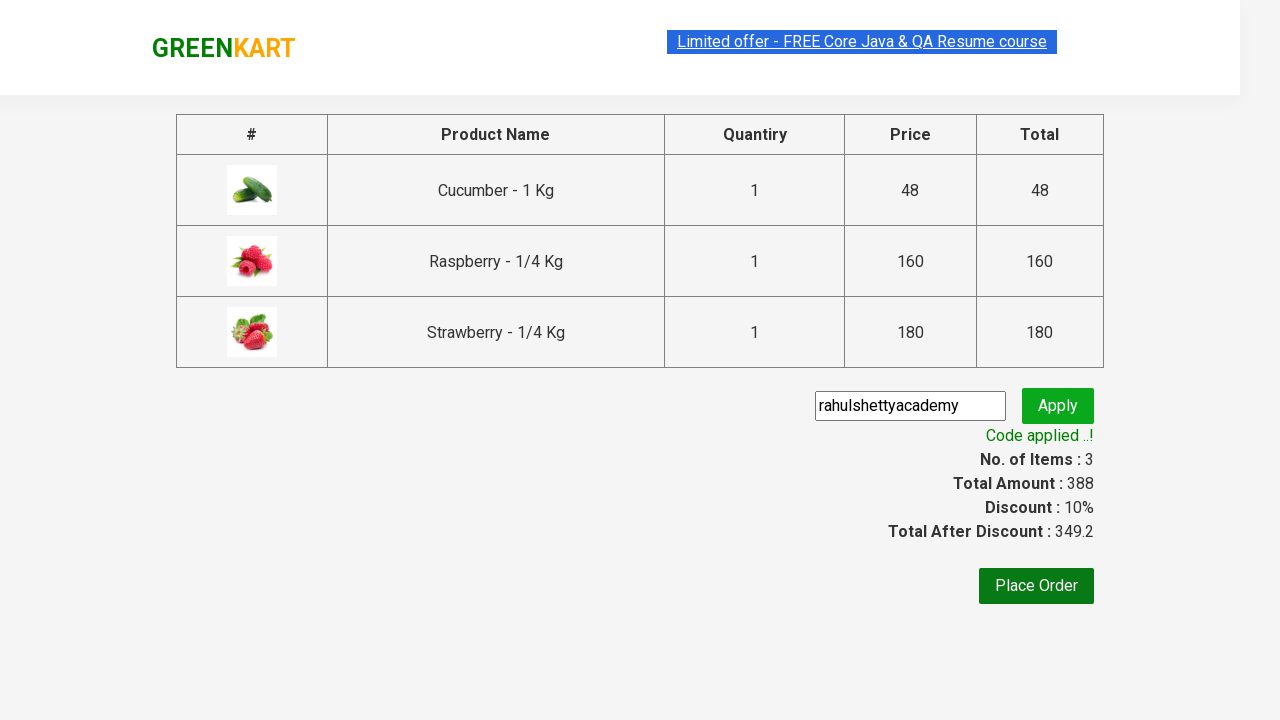